Opens YouTube homepage and performs window maximize and minimize operations to test basic browser window controls

Starting URL: https://www.youtube.com/

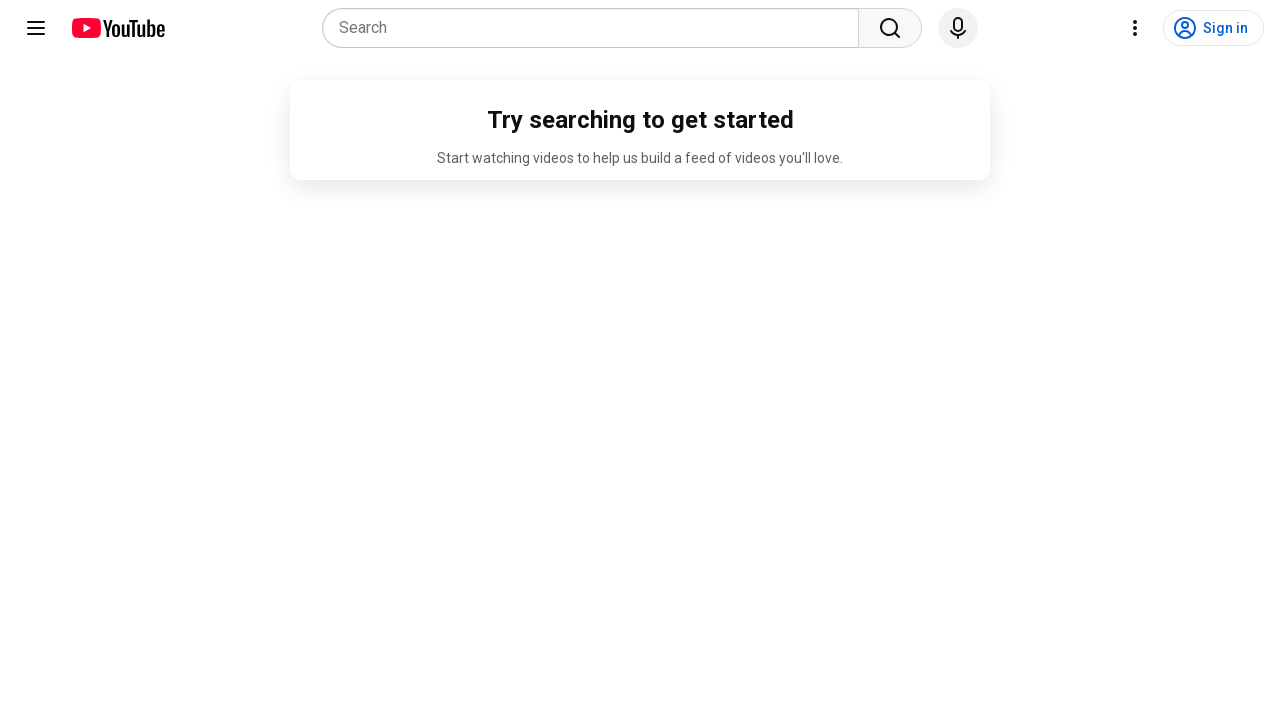

Maximized browser window to 1920x1080
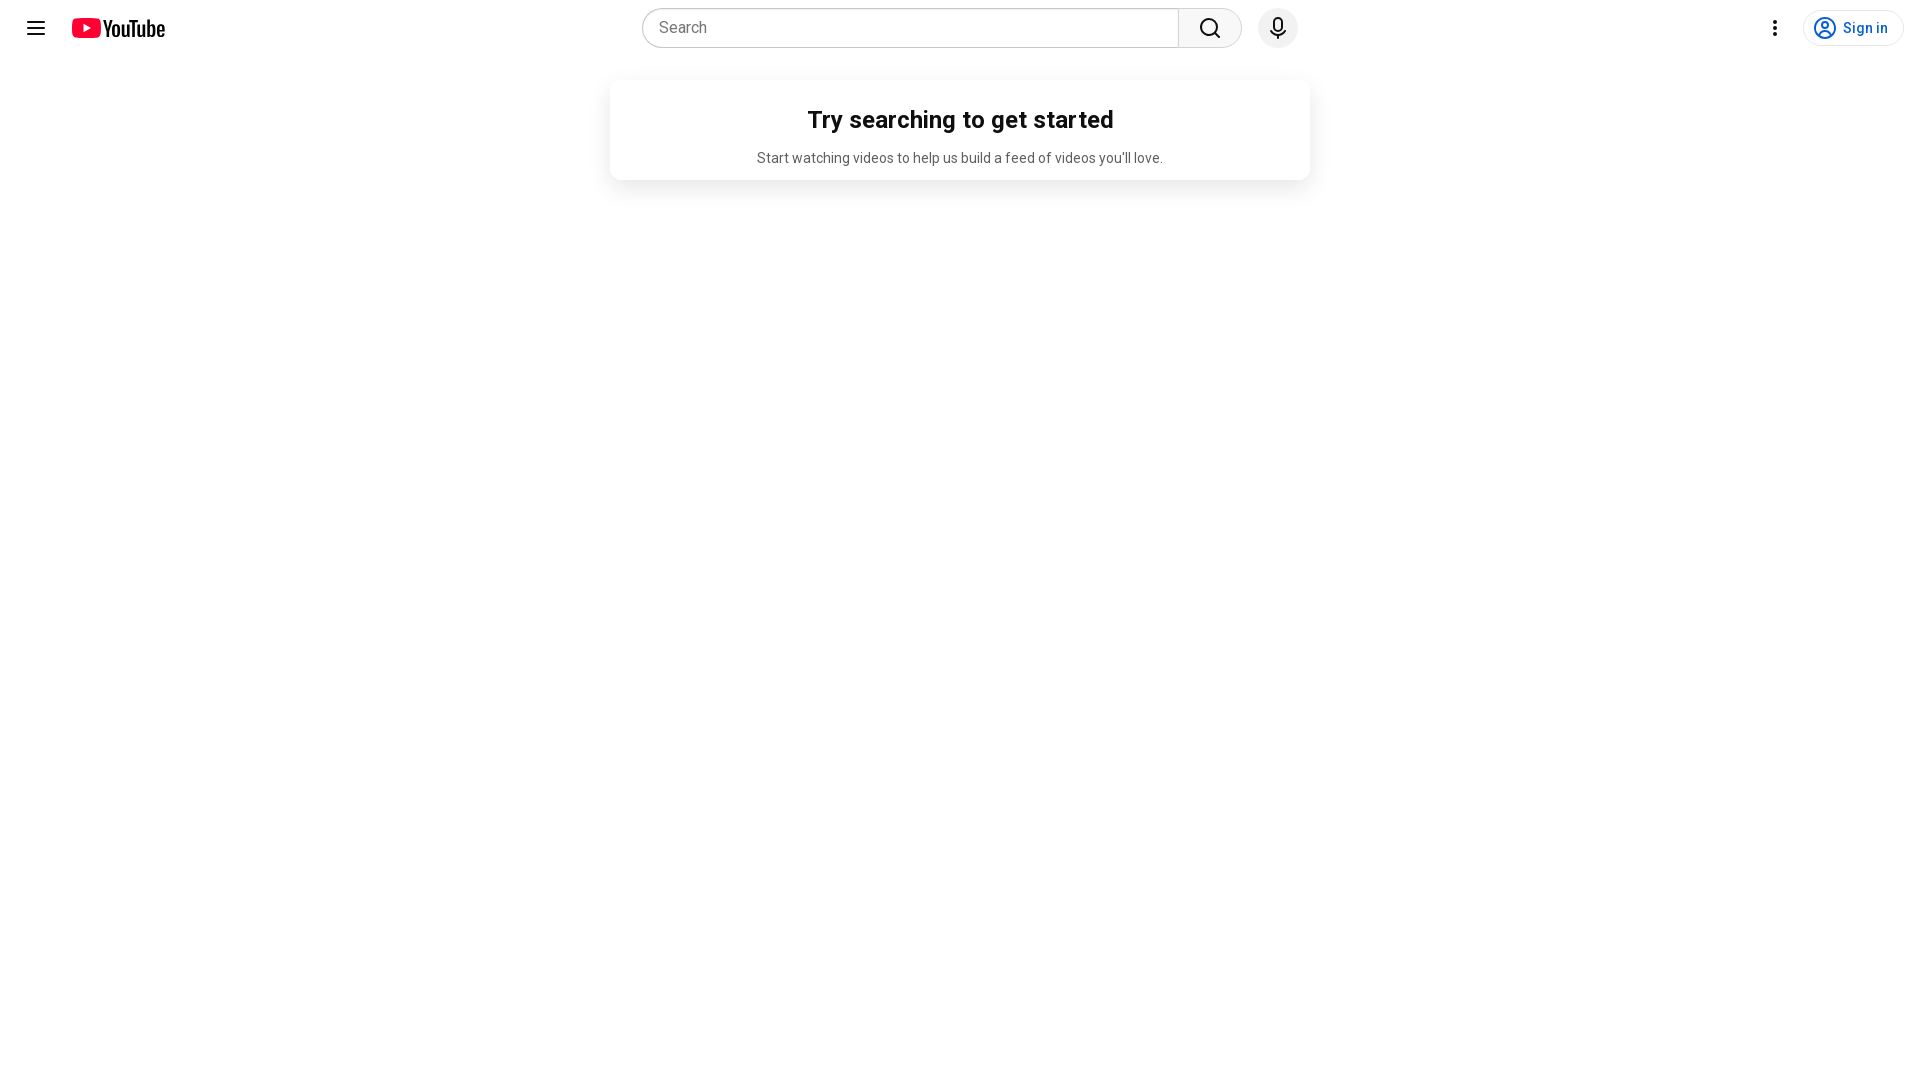

Waited 10 seconds for YouTube homepage to load
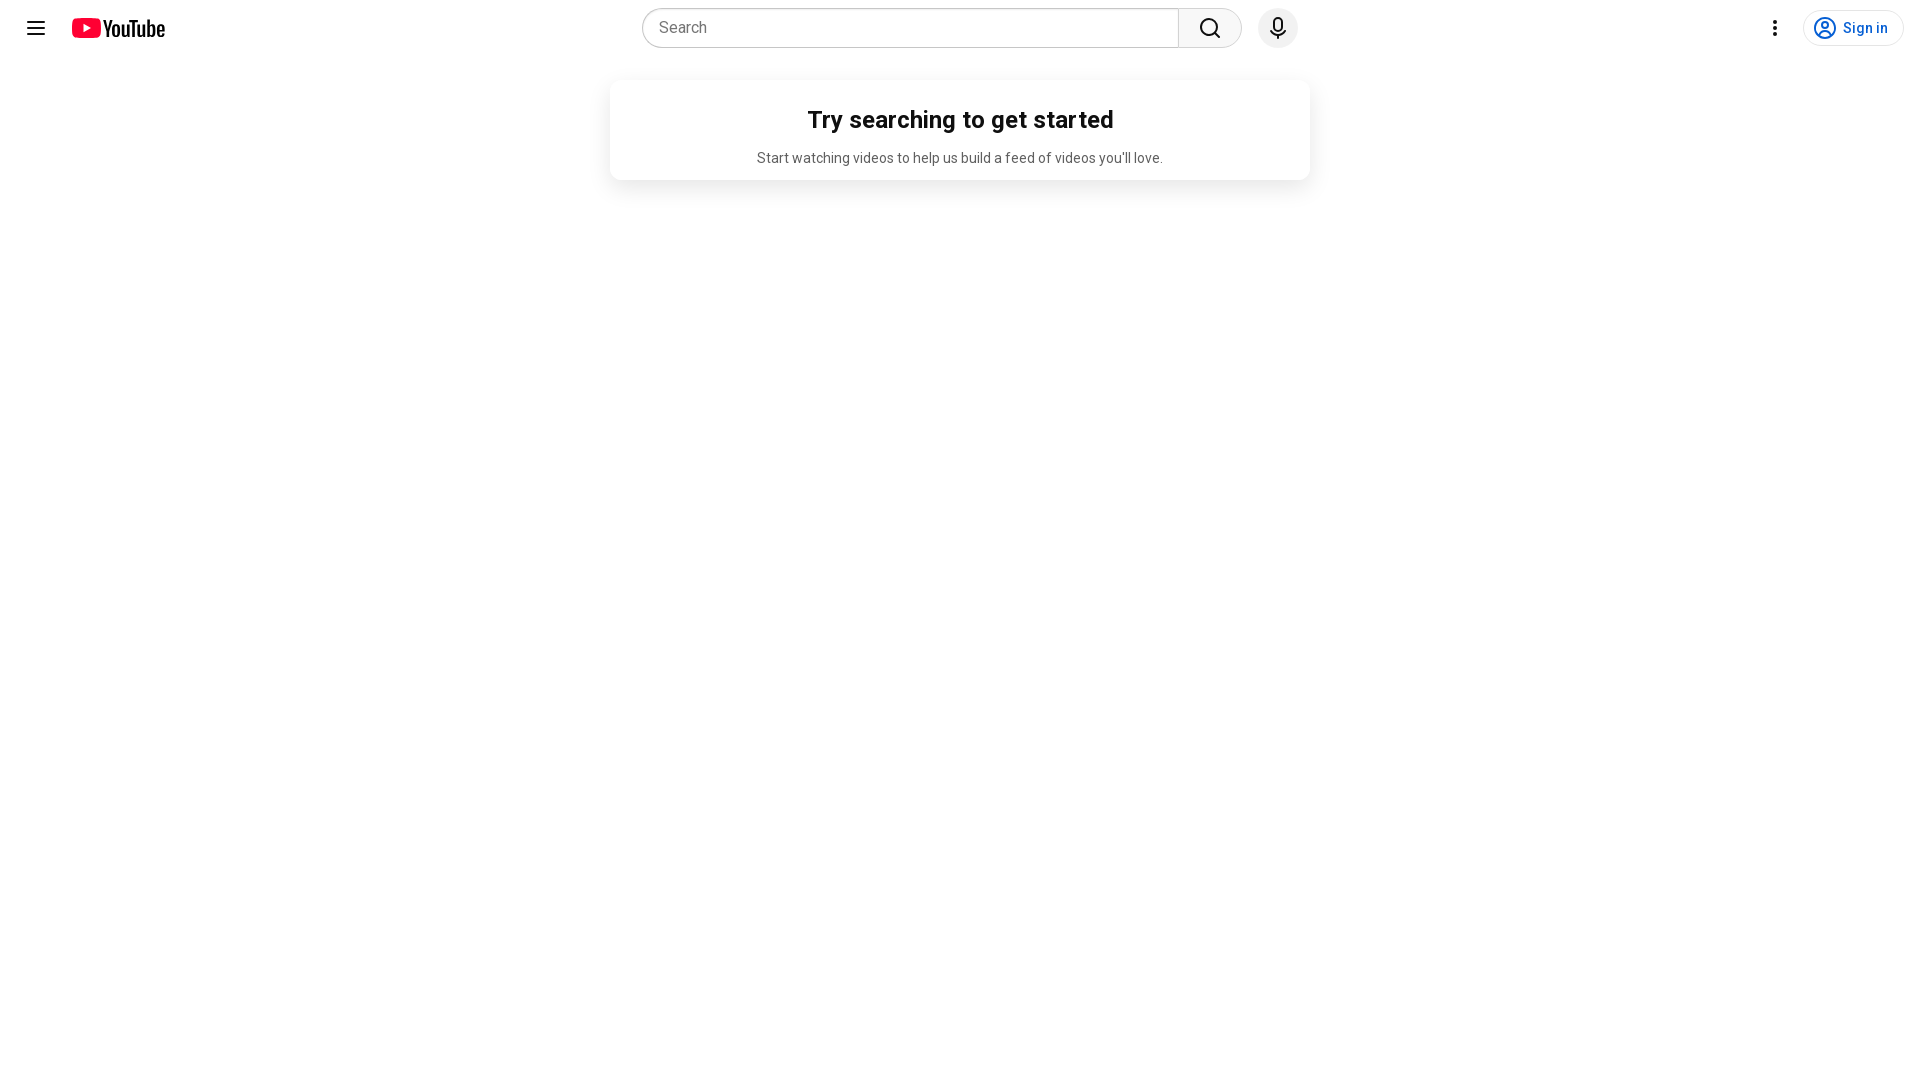

Minimized browser window to 800x600
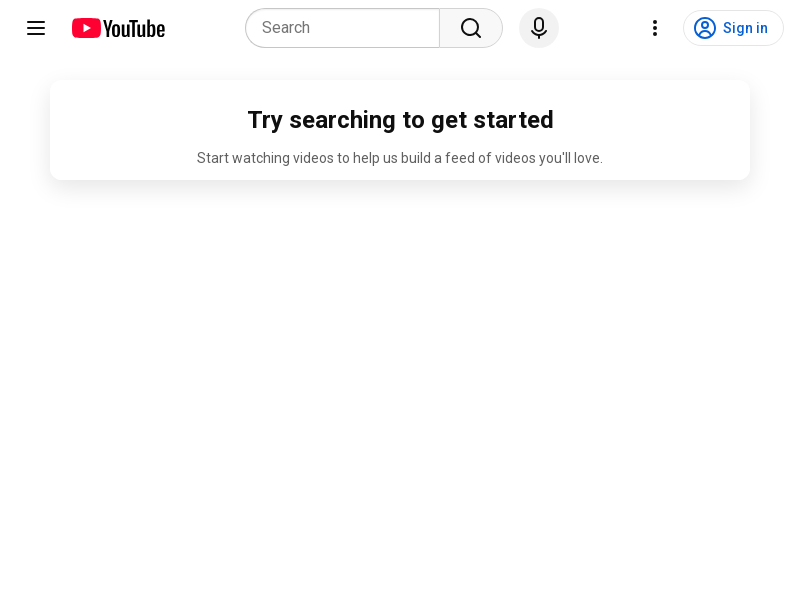

Waited 2 seconds after window resize
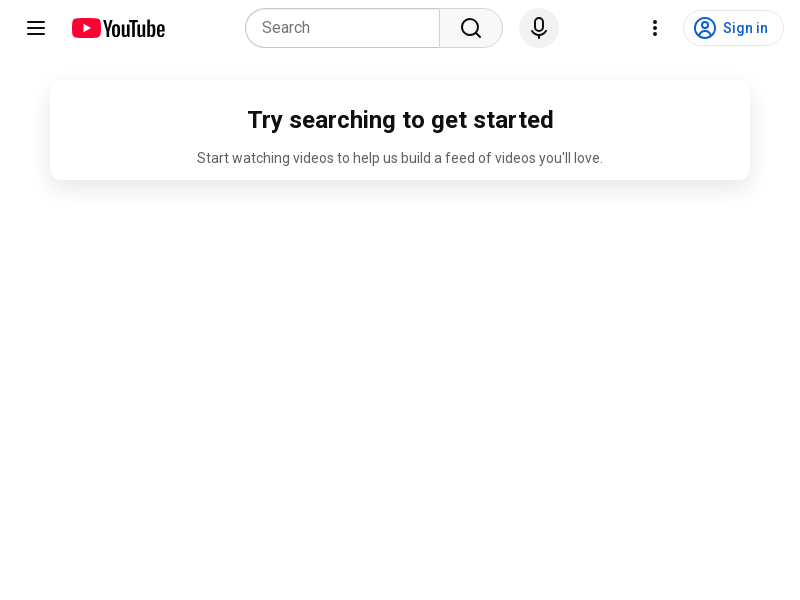

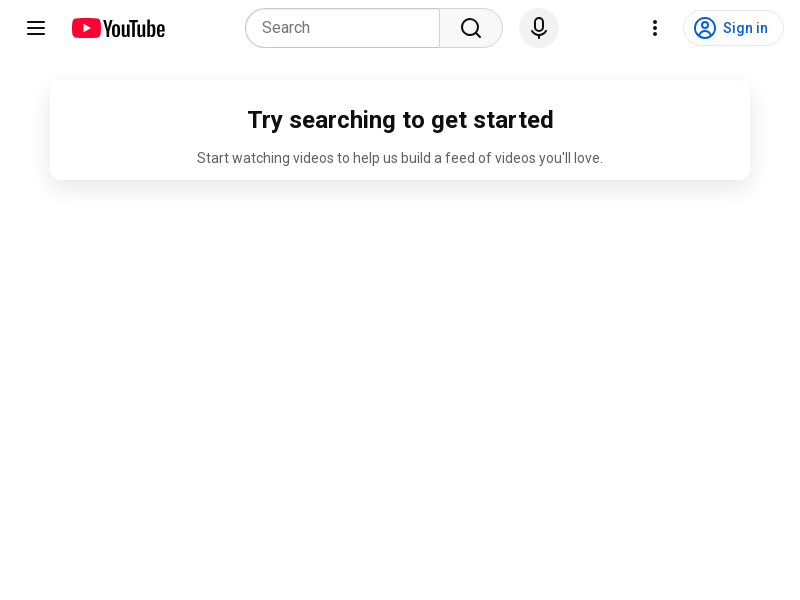